Tests finding a link by its calculated text value (based on pi^e * 10000), clicking it, then filling out a form with personal information (first name, last name, city, country) and submitting it.

Starting URL: http://suninjuly.github.io/find_link_text

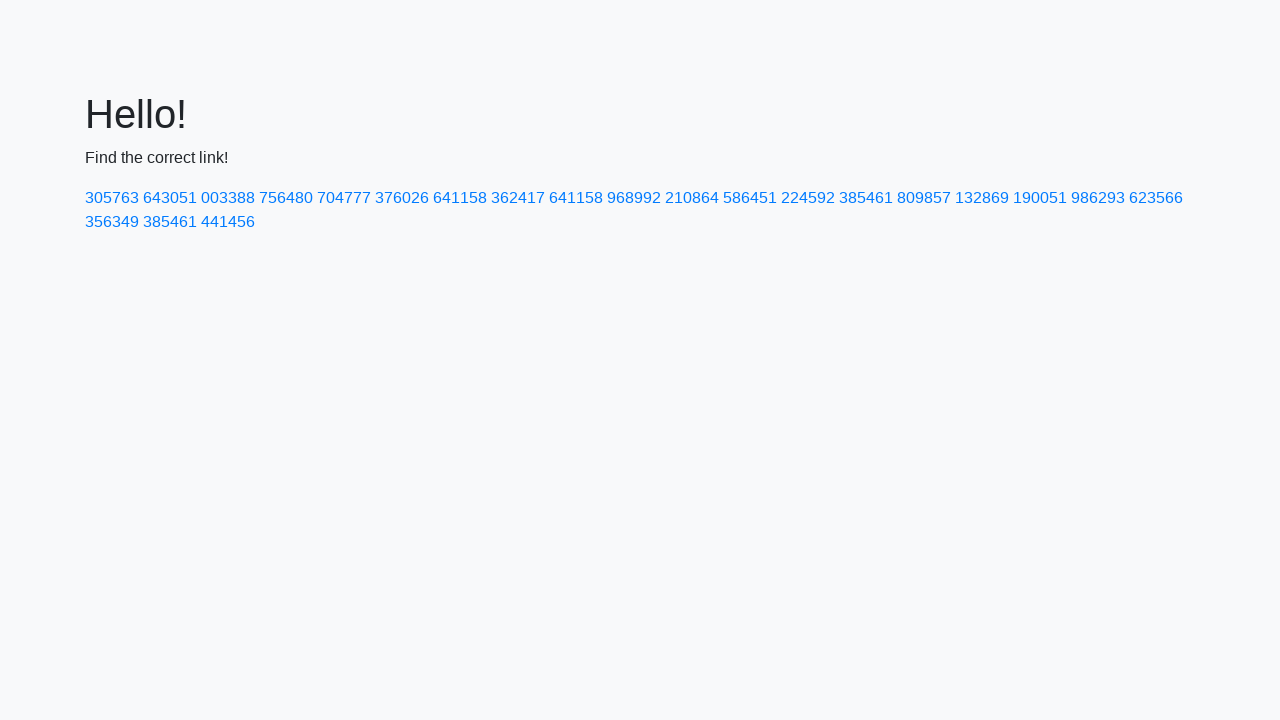

Clicked link with calculated text value '224592' (pi^e * 10000) at (808, 198) on text=224592
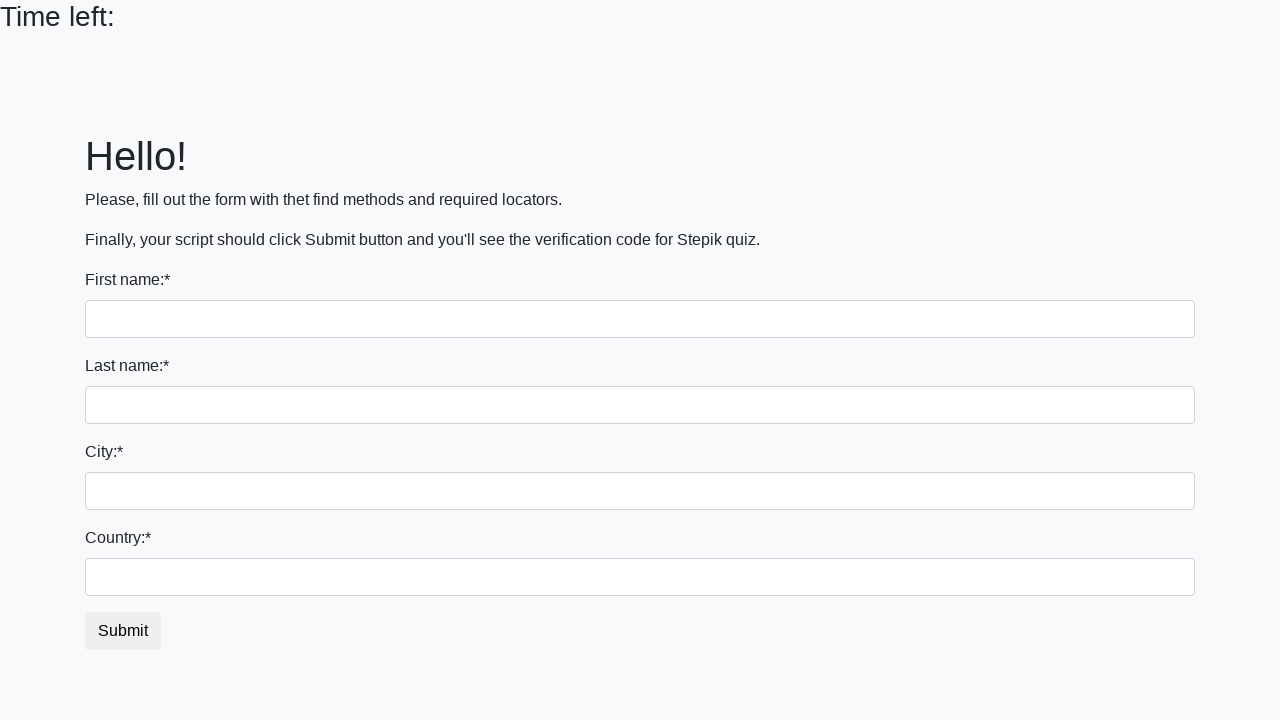

Filled first name field with 'Ivan' on input
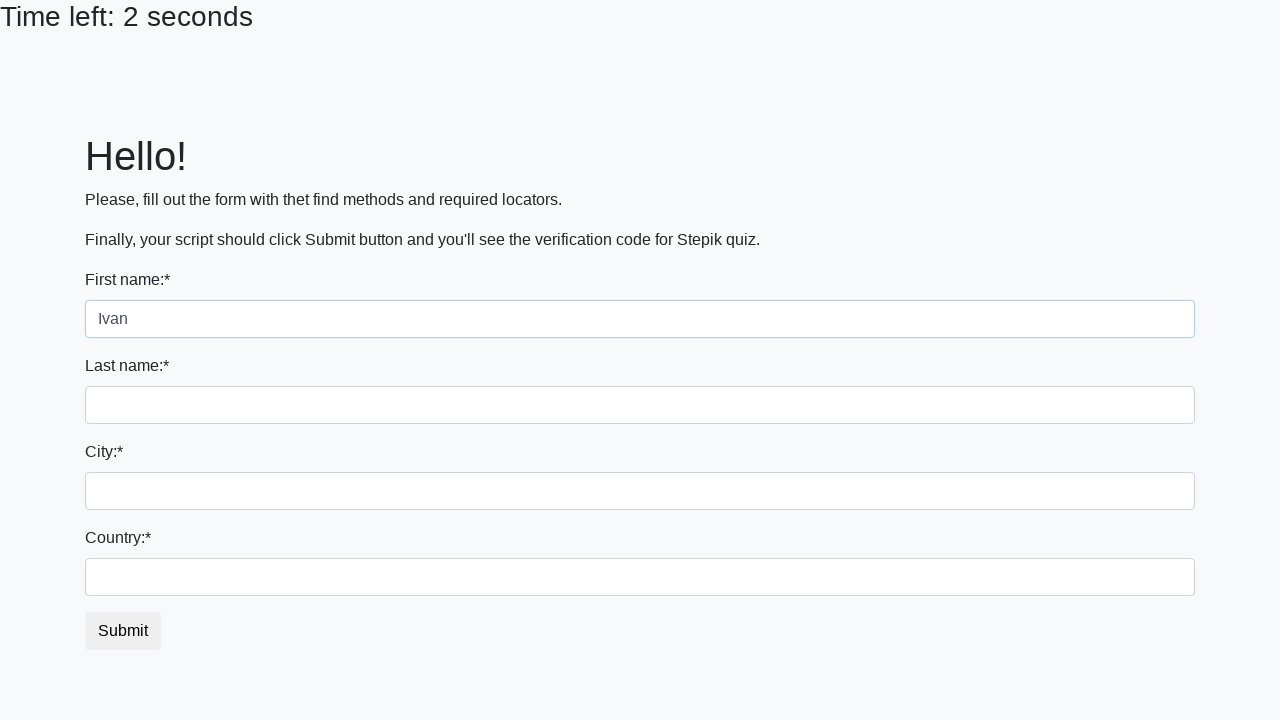

Filled last name field with 'Petrov' on input[name='last_name']
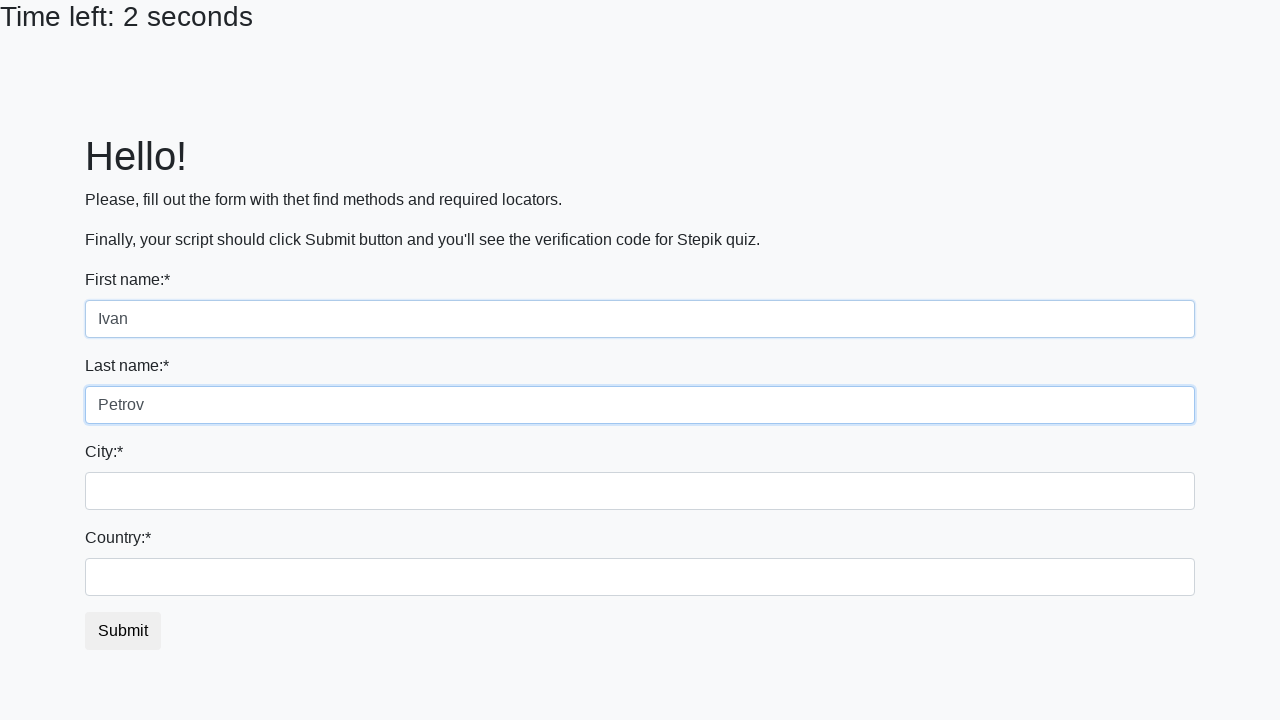

Filled city field with 'Smolensk' on .city
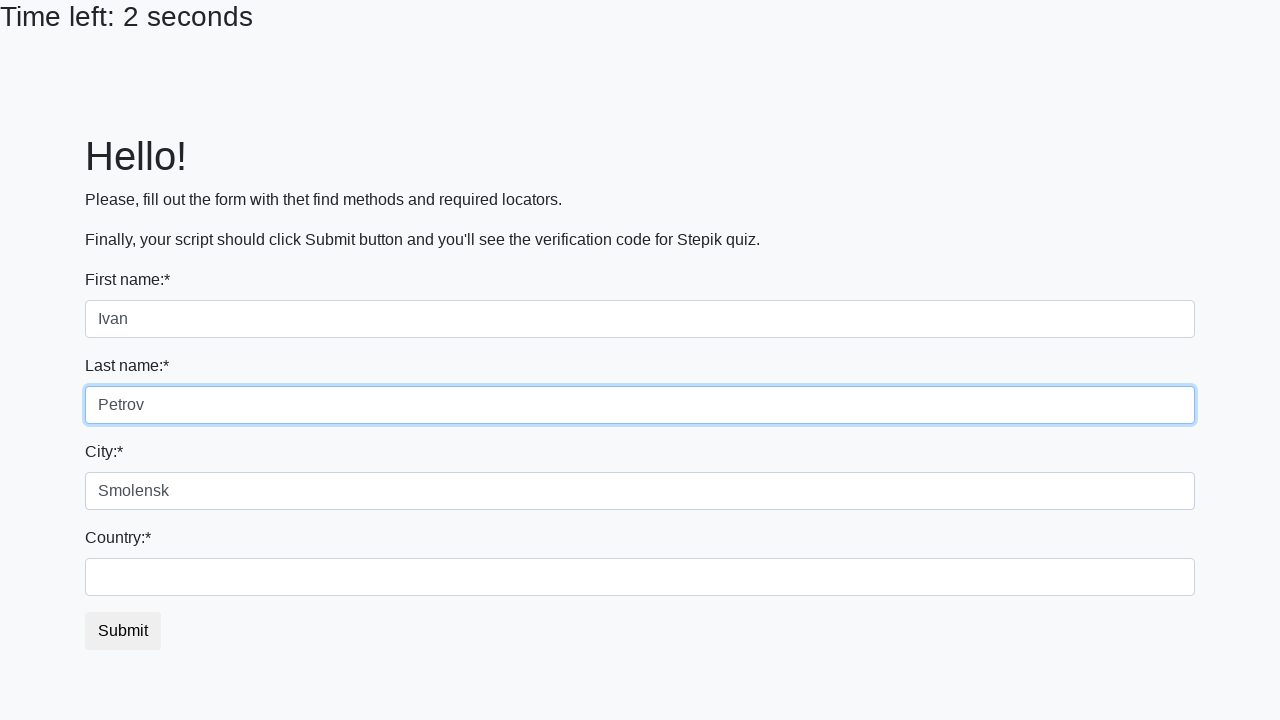

Filled country field with 'Russia' on #country
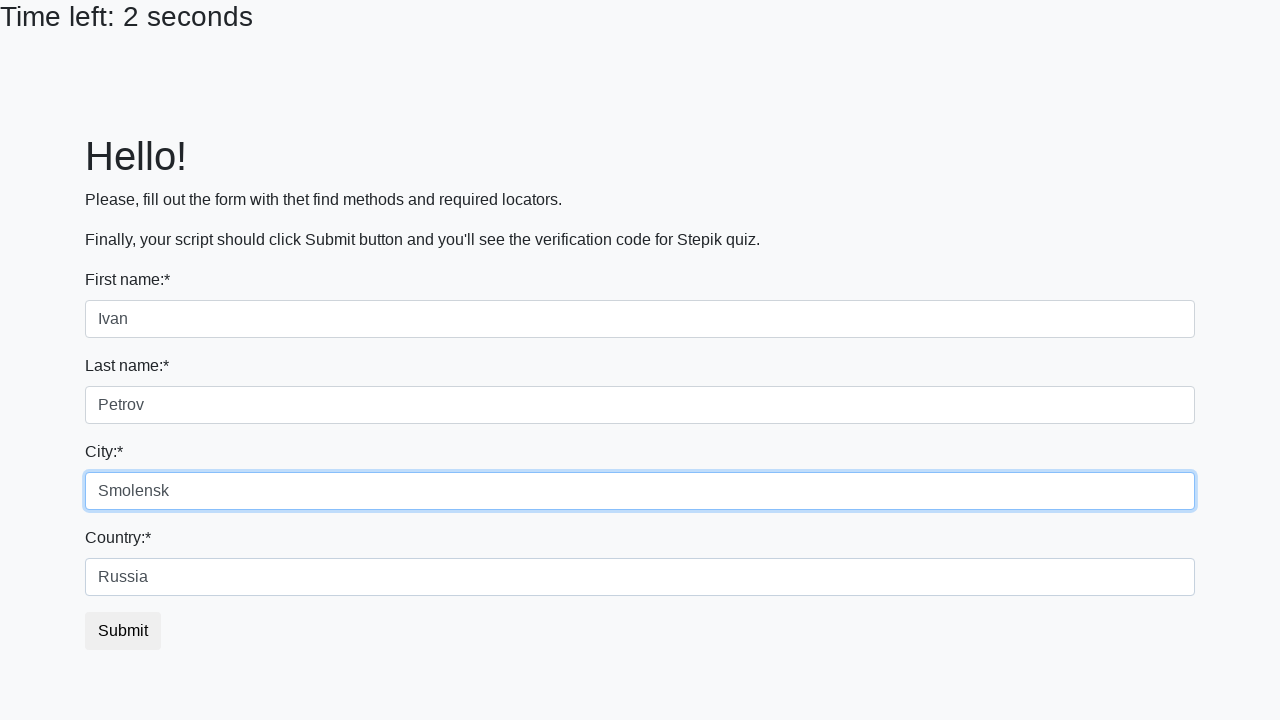

Clicked submit button to complete form submission at (123, 631) on button.btn
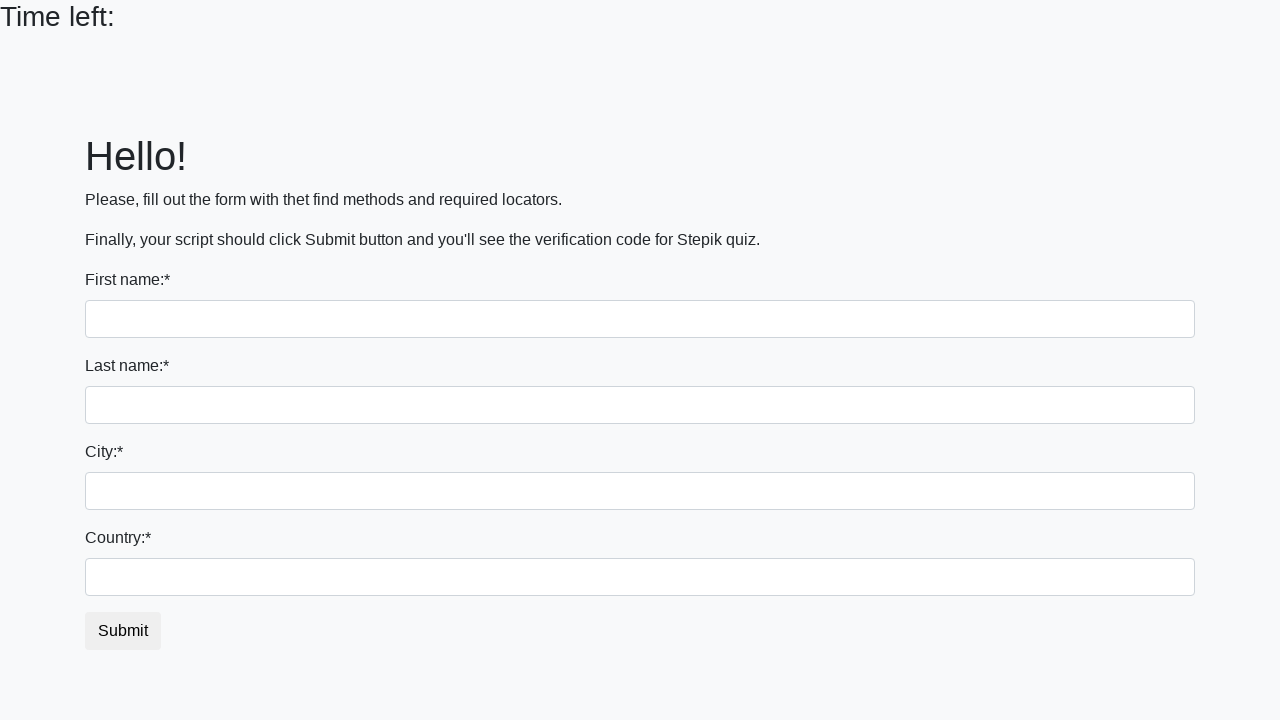

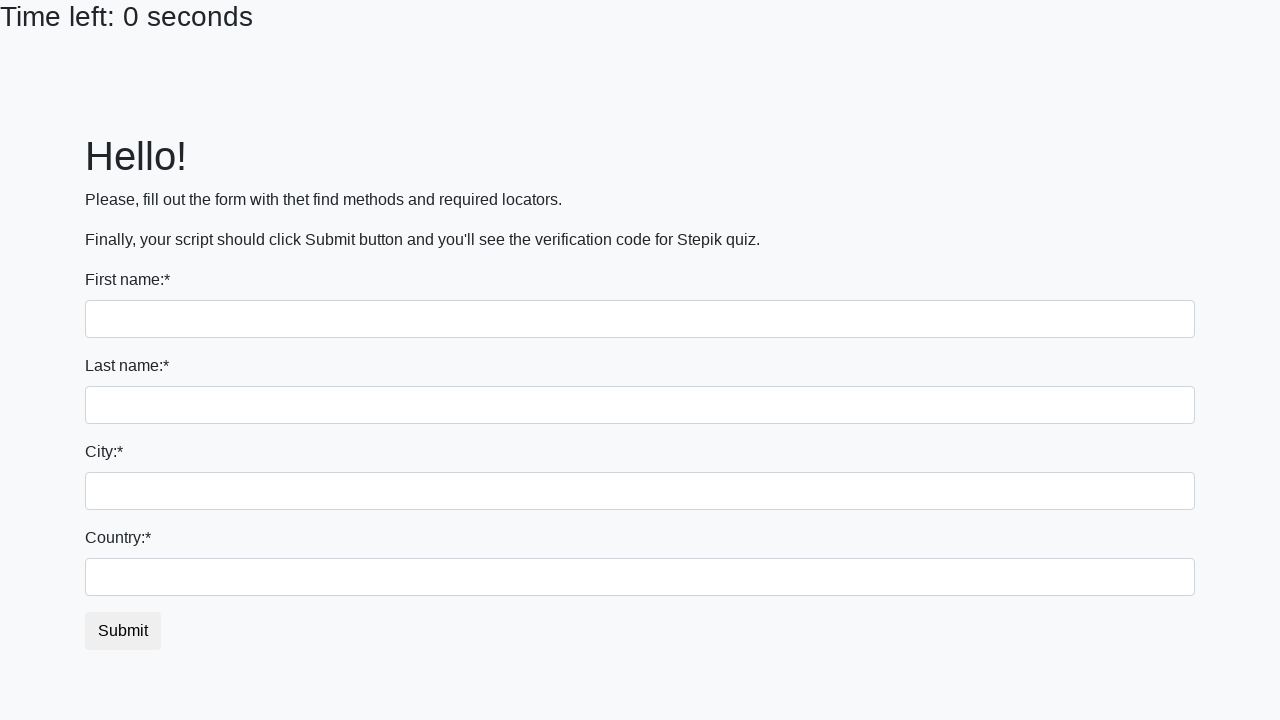